Tests iframe handling by switching to an iframe containing navigation elements, clicking a 'Job Support' link inside the iframe, and then switching back to the default content.

Starting URL: https://rahulshettyacademy.com/AutomationPractice/

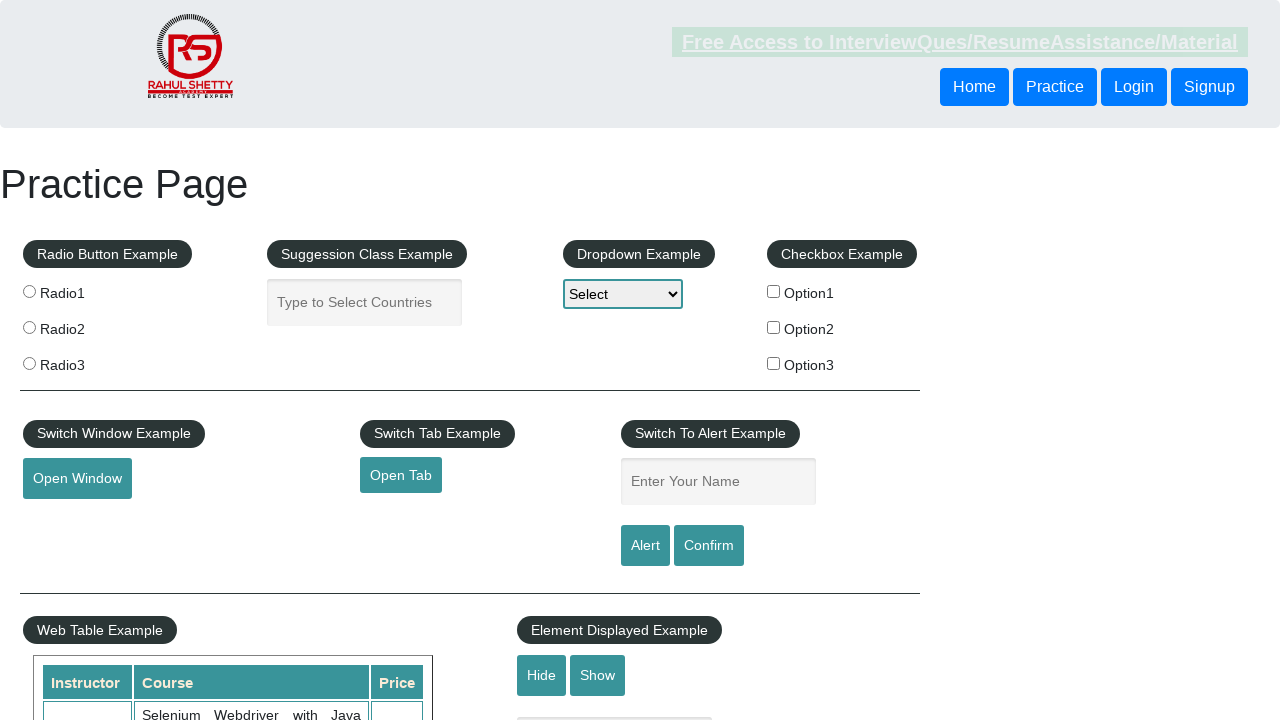

Navigated to AutomationPractice page
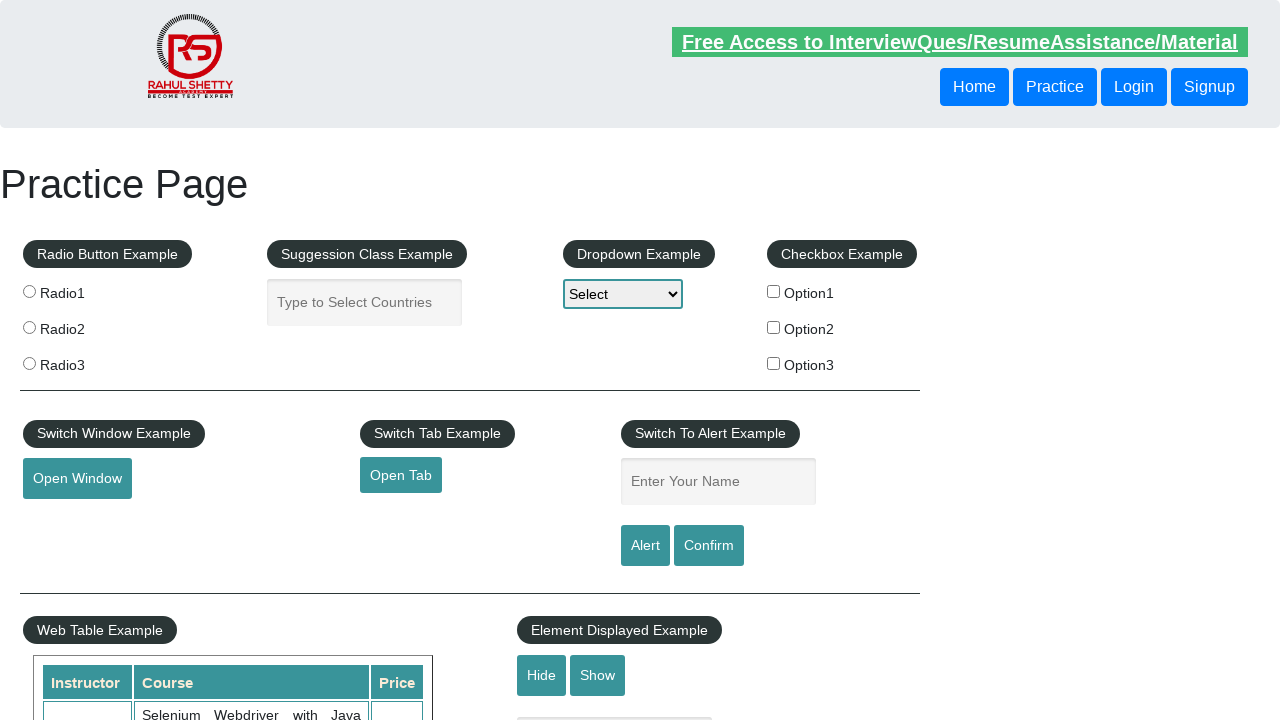

Located iframe containing navigation elements
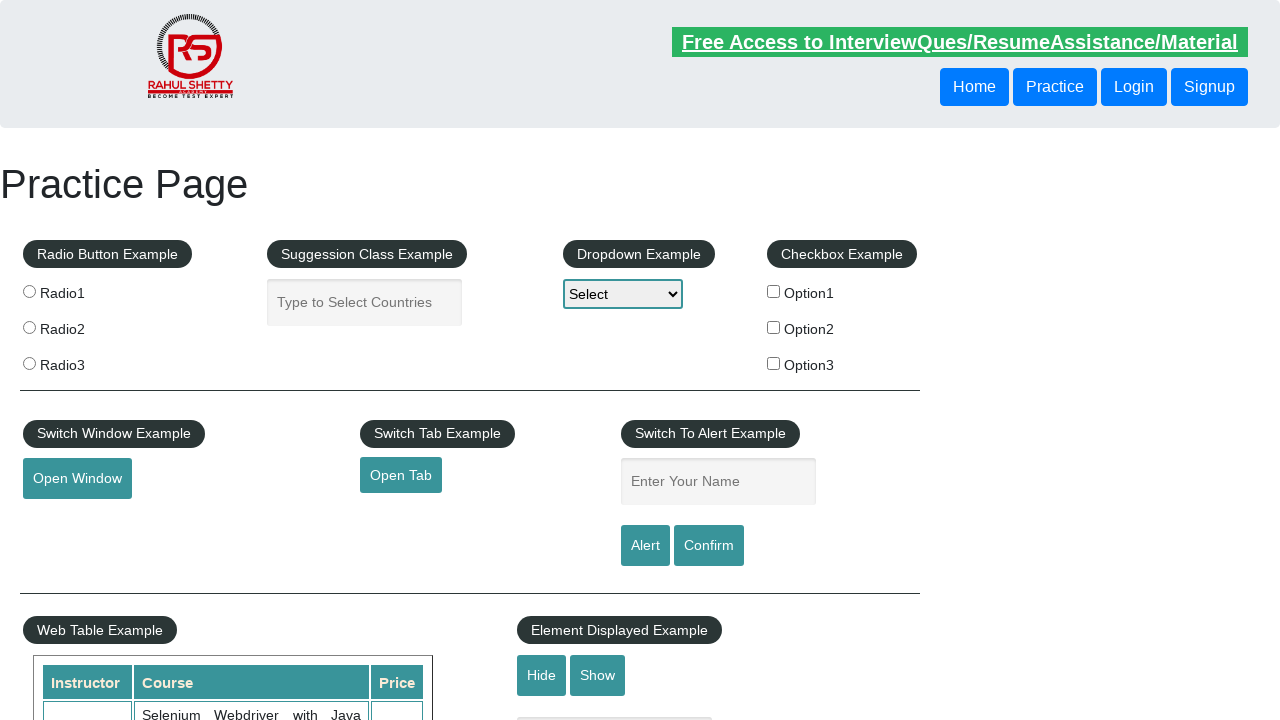

Clicked 'Job Support' link inside the iframe at (755, 360) on xpath=//iframe[contains(@src, 'rahulshettyacademy')] >> internal:control=enter-f
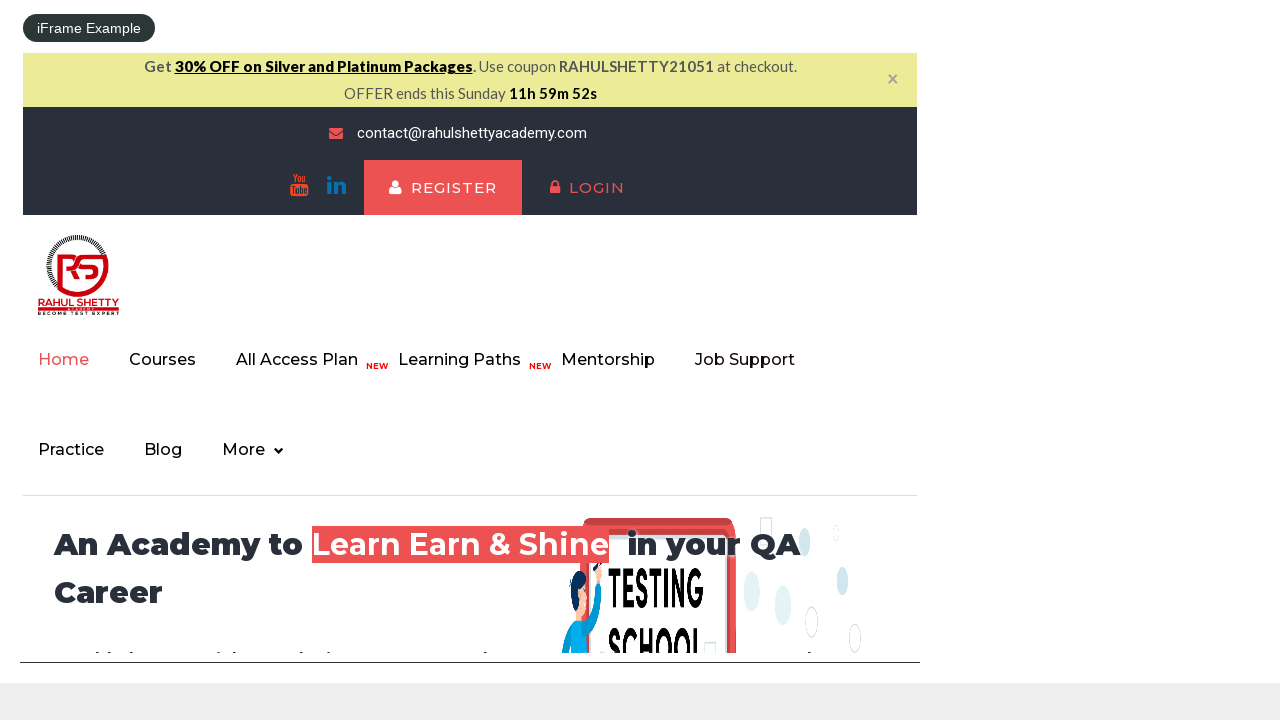

Waited 2 seconds for click action to complete
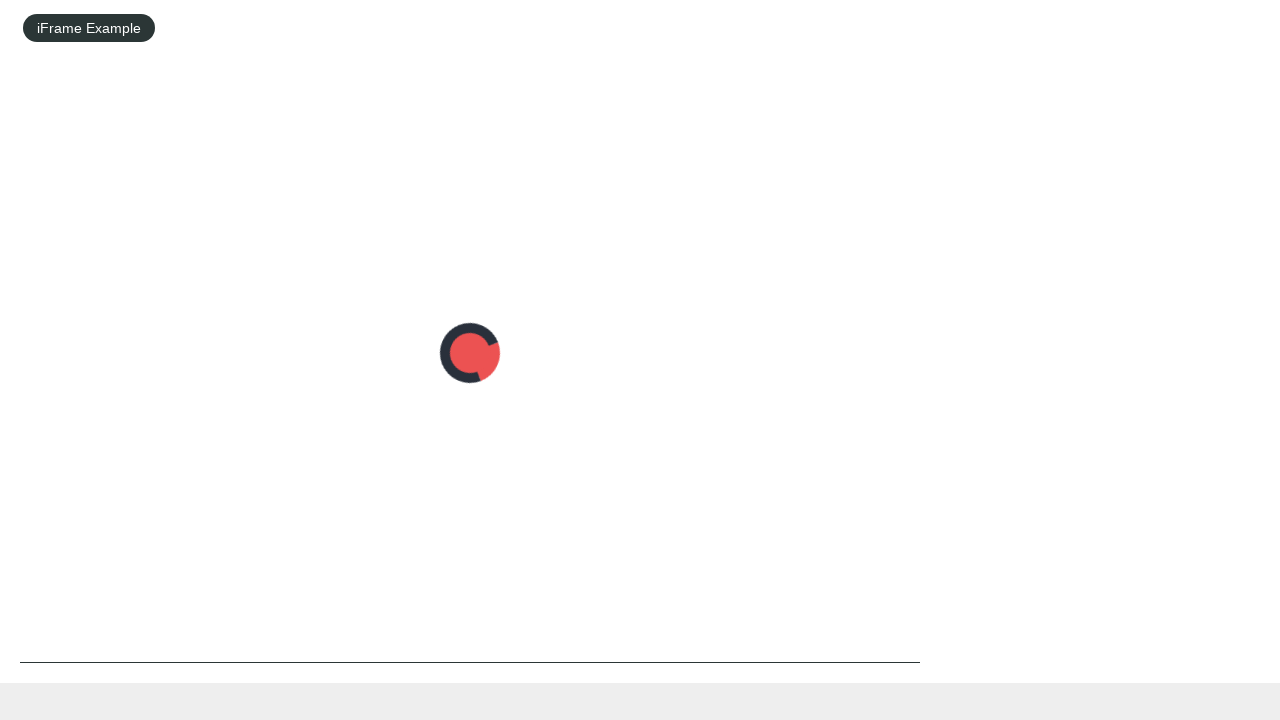

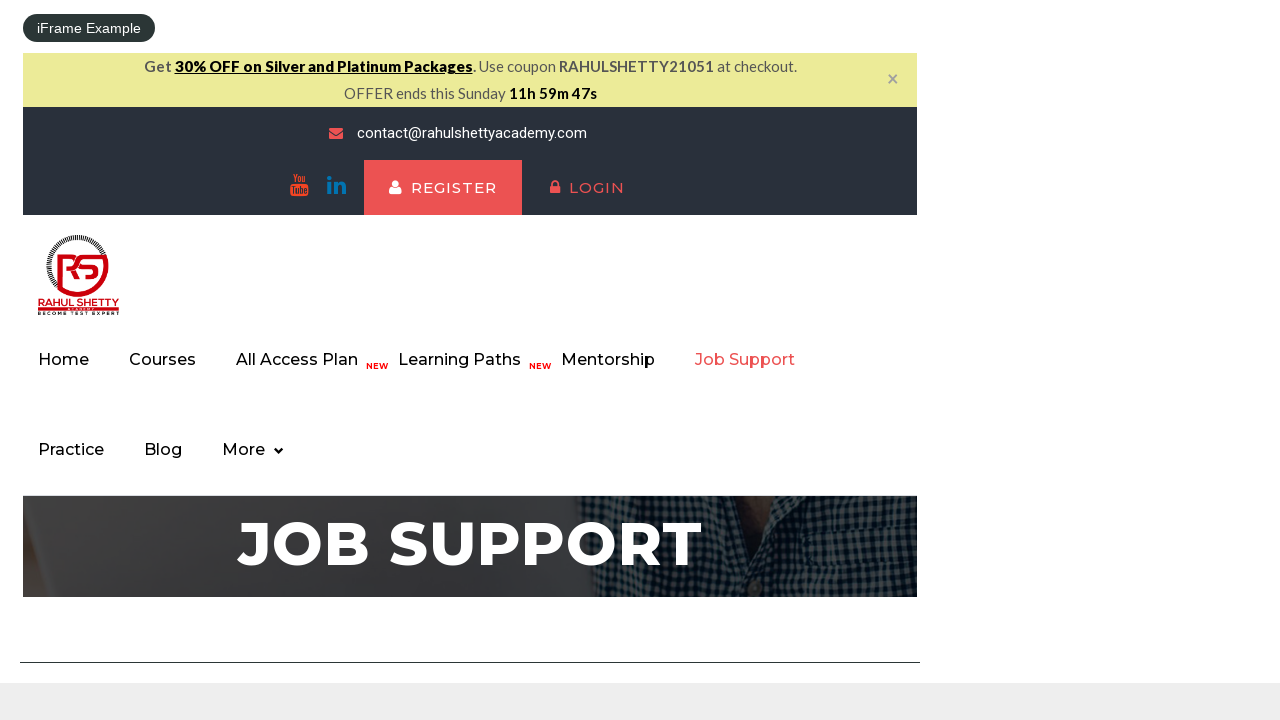